Tests multiple window handling by navigating to a page, clicking a link that opens a new window, and switching between the parent and child windows to verify content

Starting URL: https://the-internet.herokuapp.com

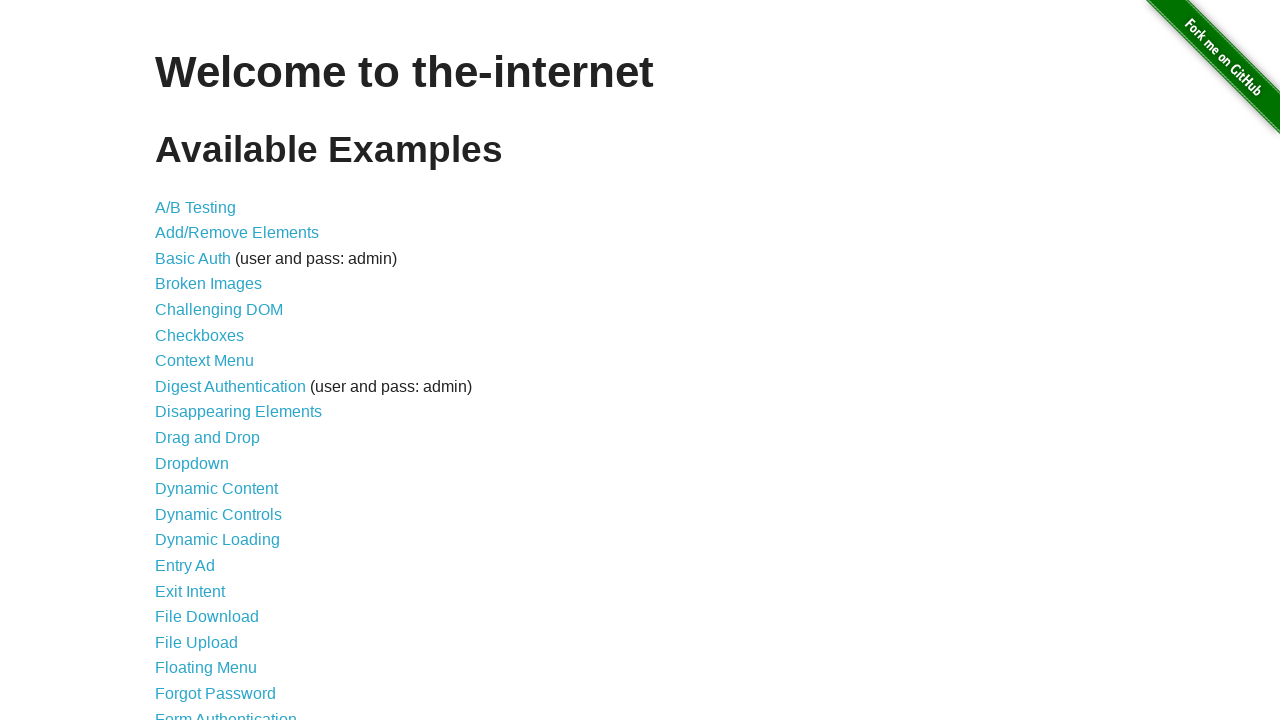

Clicked on 'Multiple Windows' link at (218, 369) on text='Multiple Windows'
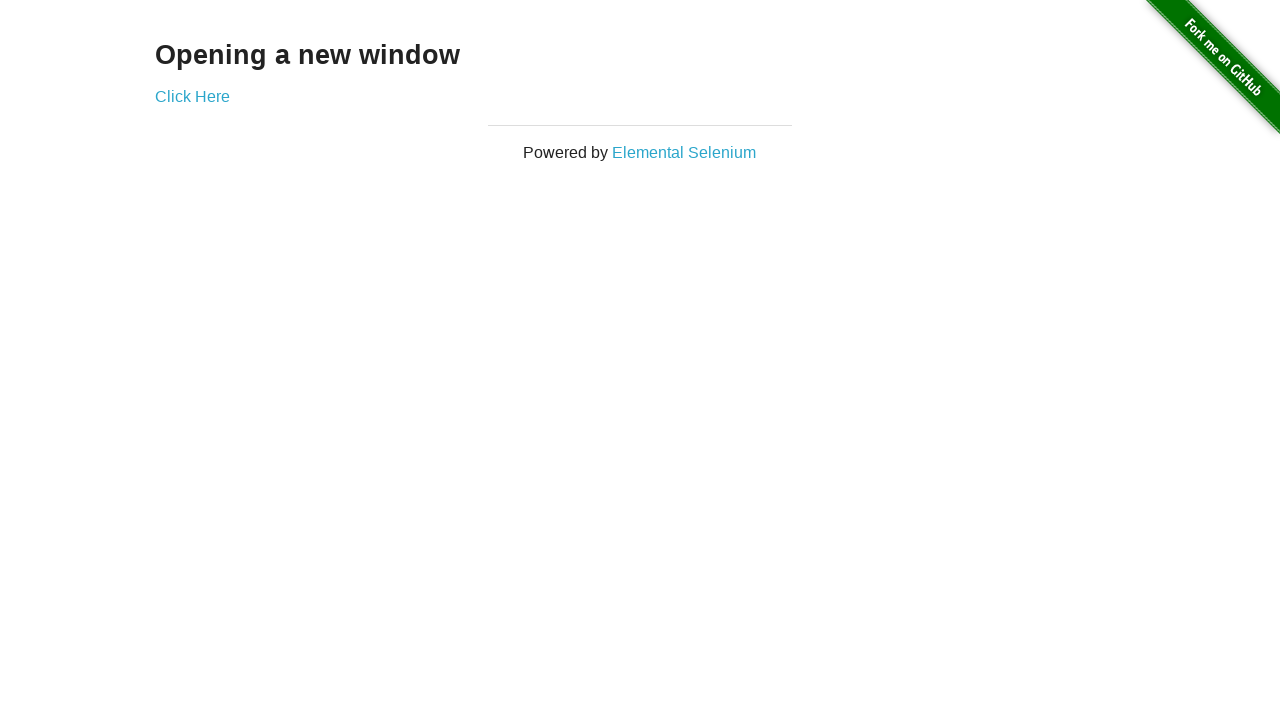

Clicked 'Click Here' link to open new window at (192, 96) on text='Click Here'
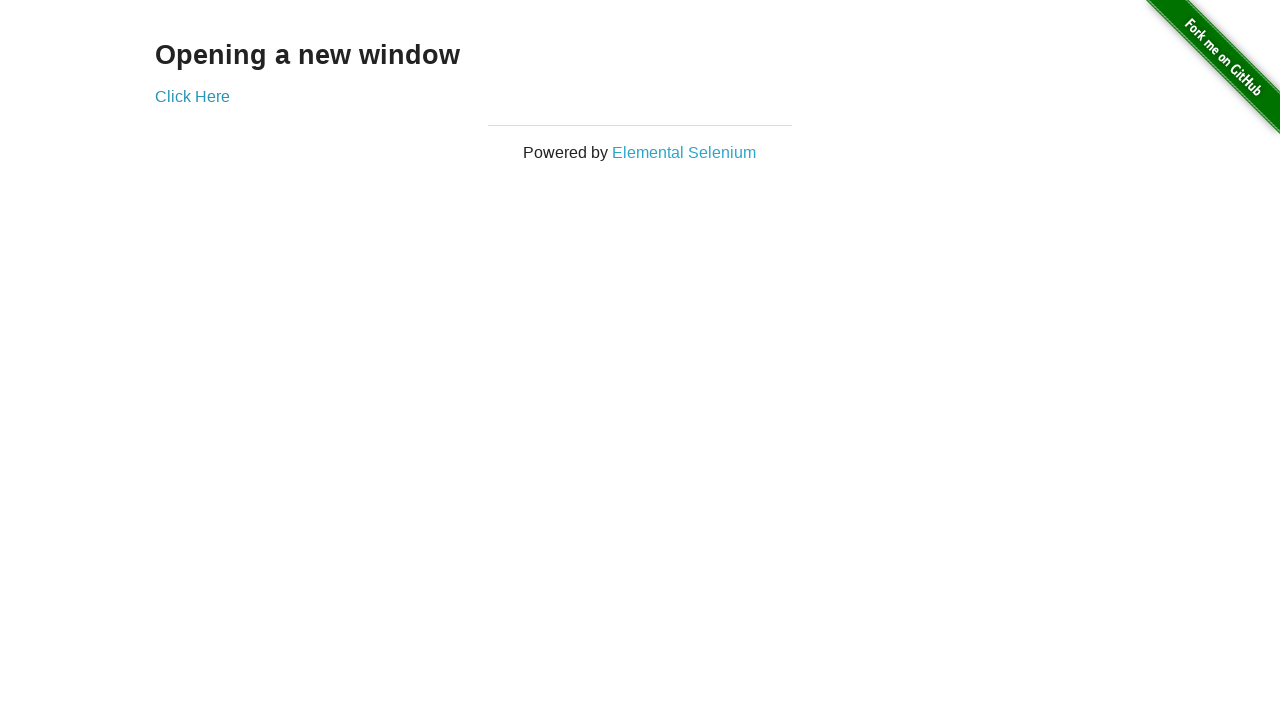

New page loaded successfully
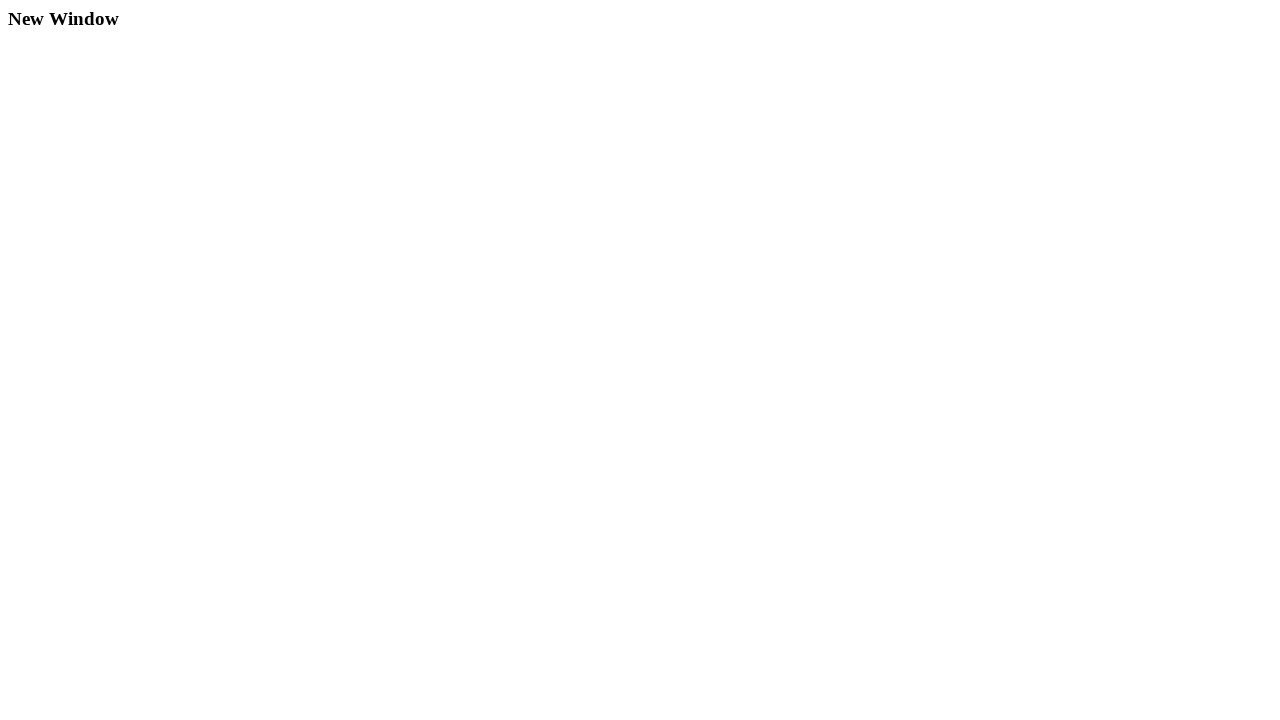

New window heading element is visible
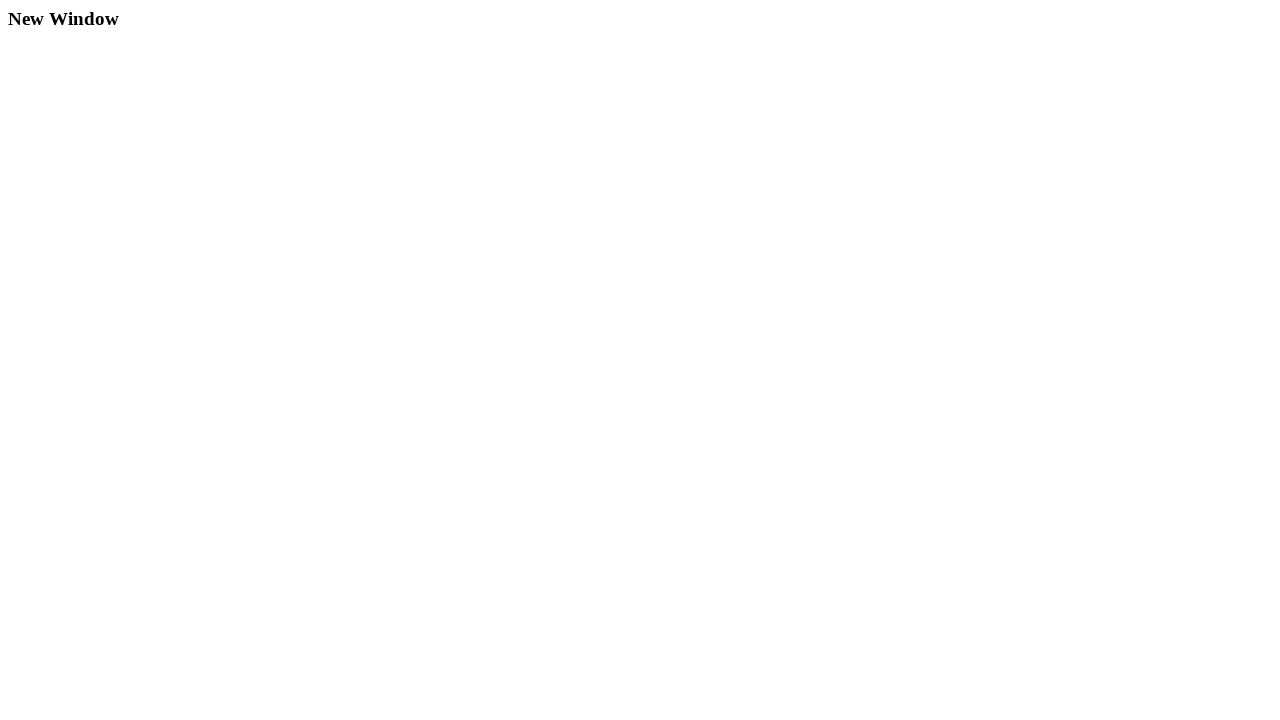

Original window heading element is visible
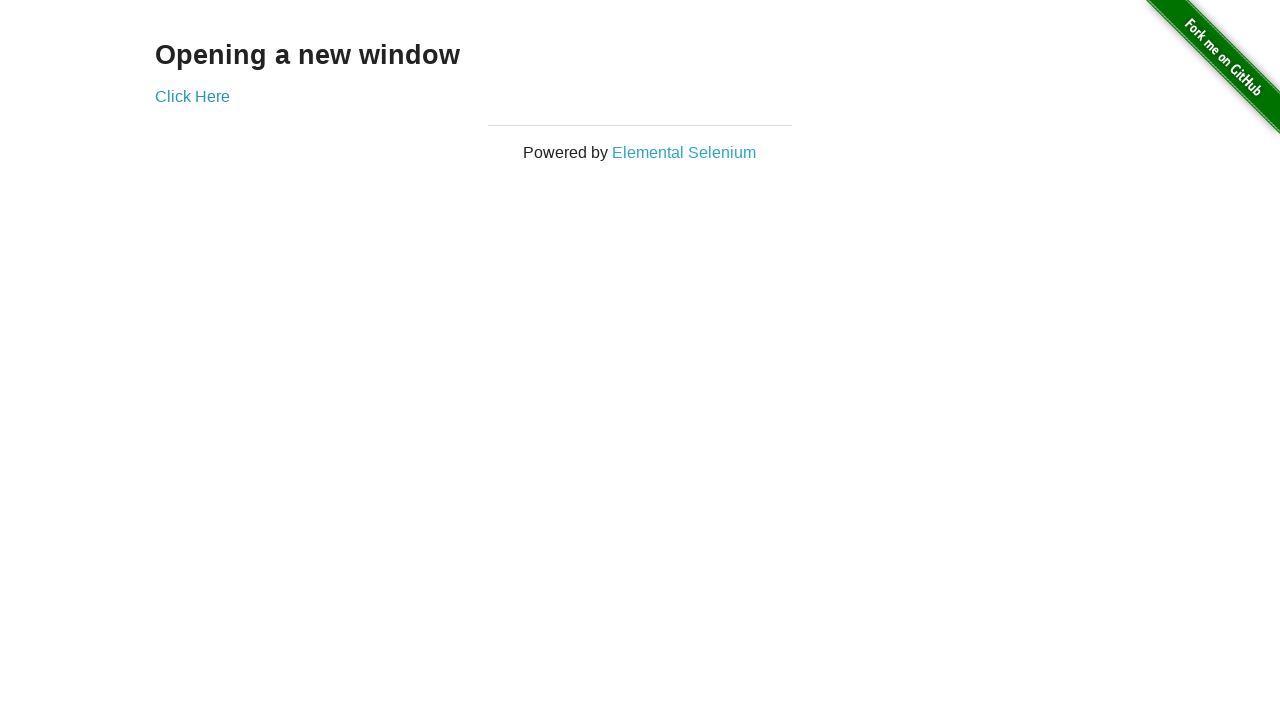

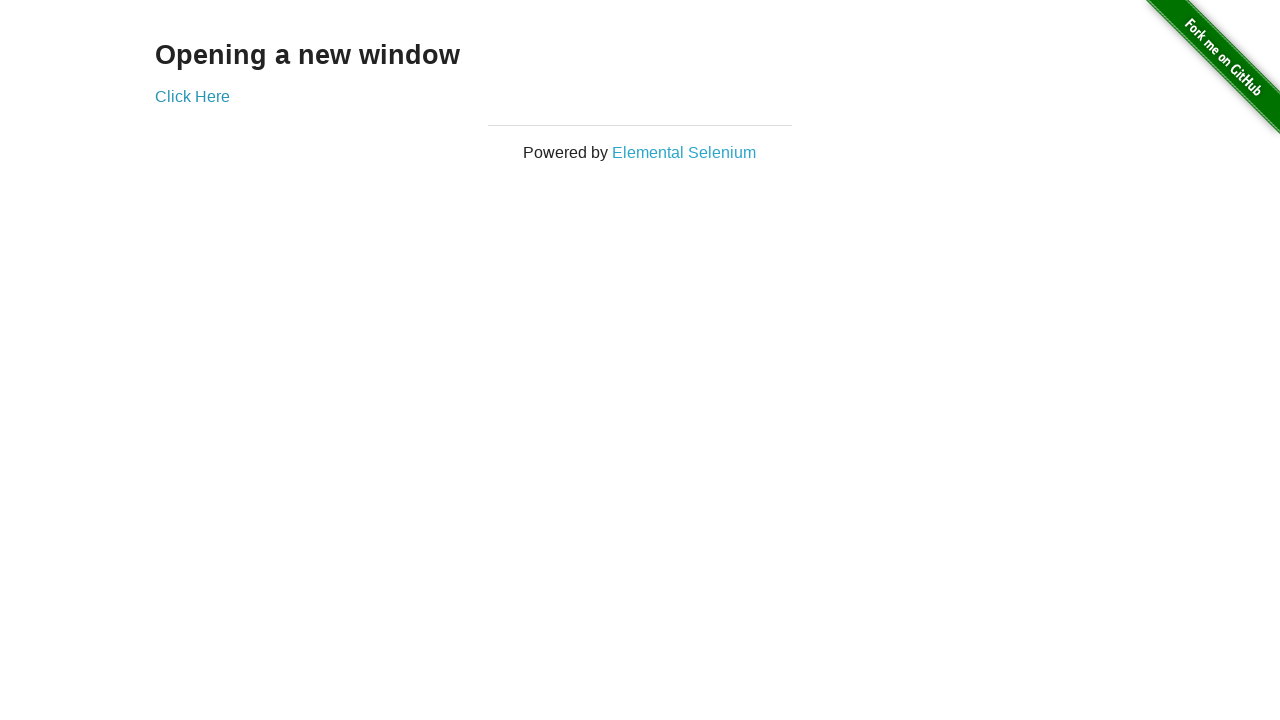